Tests dynamic loading functionality by clicking the Start button to initiate loading of a hidden element, then verifies that "Hello World!" text is displayed after the element loads

Starting URL: https://the-internet.herokuapp.com/dynamic_loading/1

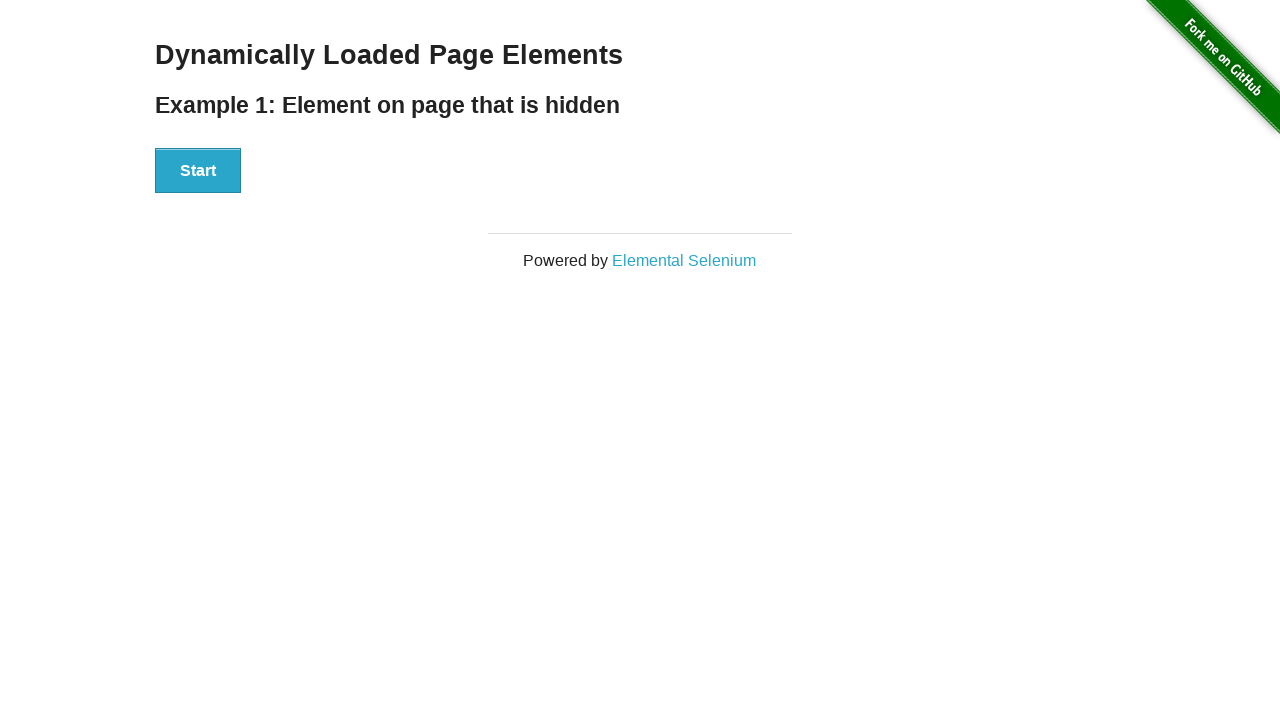

Clicked the Start button to initiate dynamic loading at (198, 171) on button
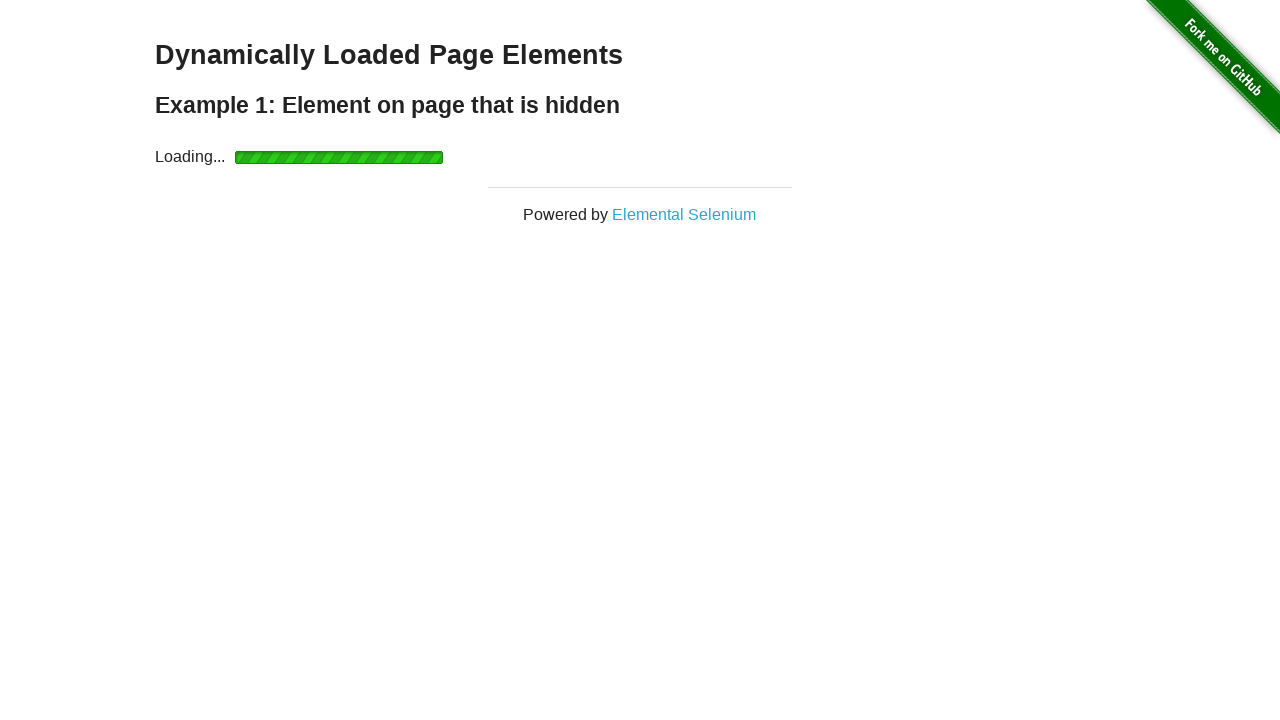

Waited for the hidden element to load
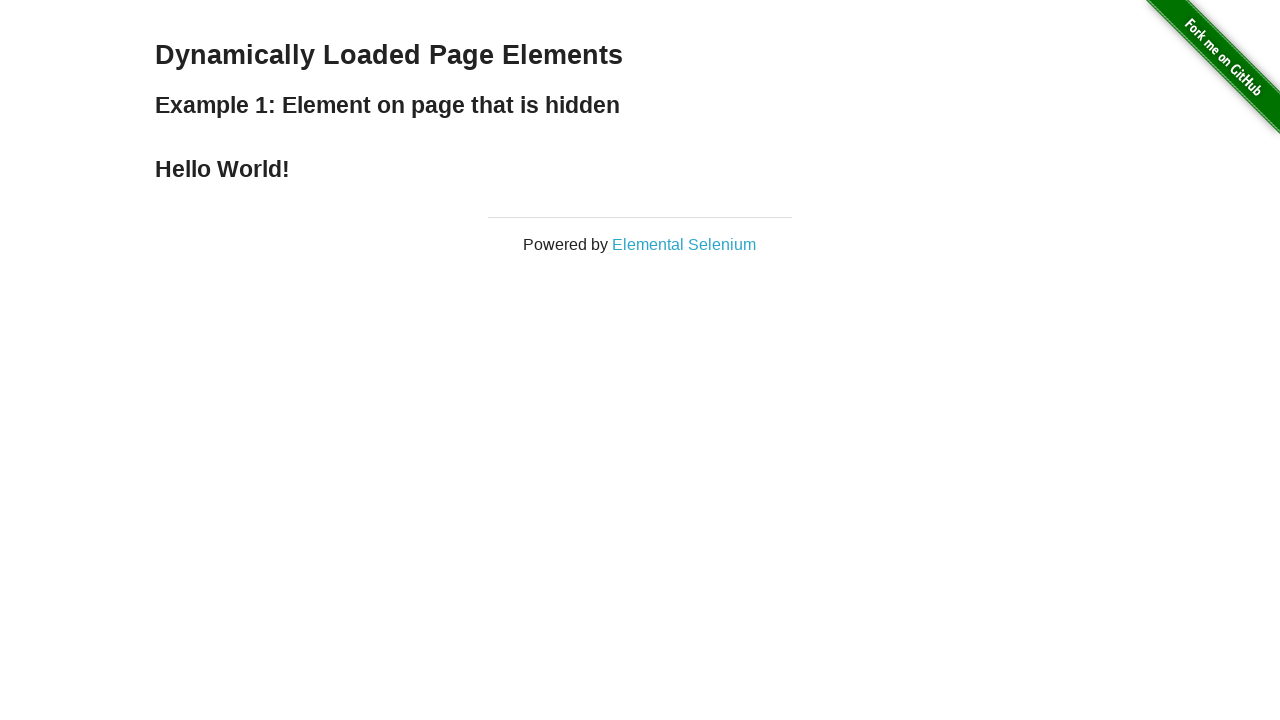

Clicked the finish element at (640, 169) on #finish
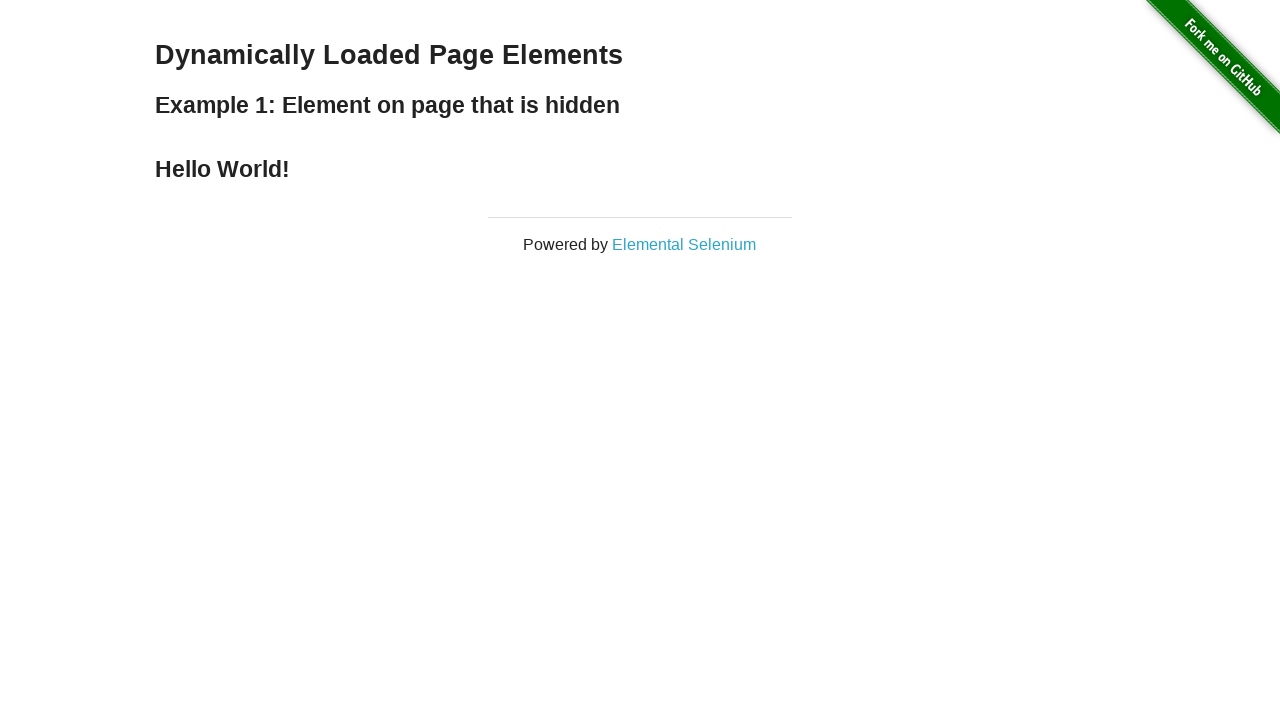

Verified that 'Hello World!' text is displayed
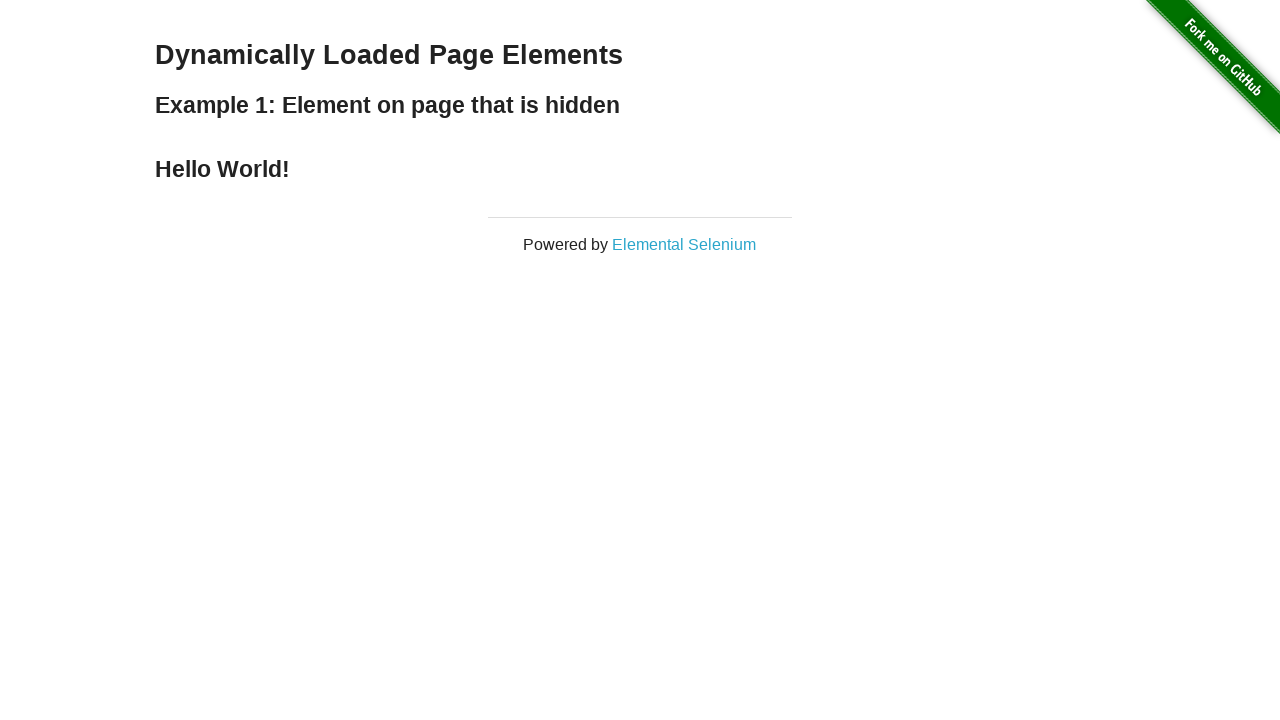

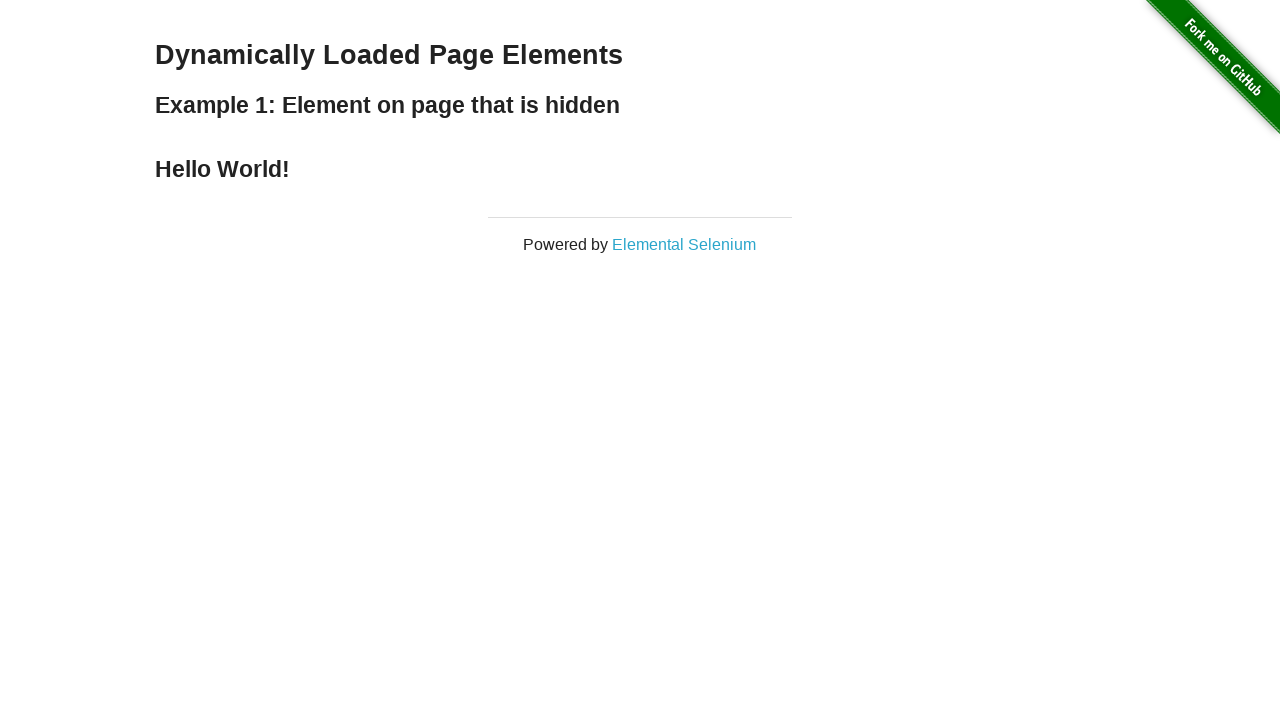